Tests that browser back button works correctly with filters

Starting URL: https://demo.playwright.dev/todomvc

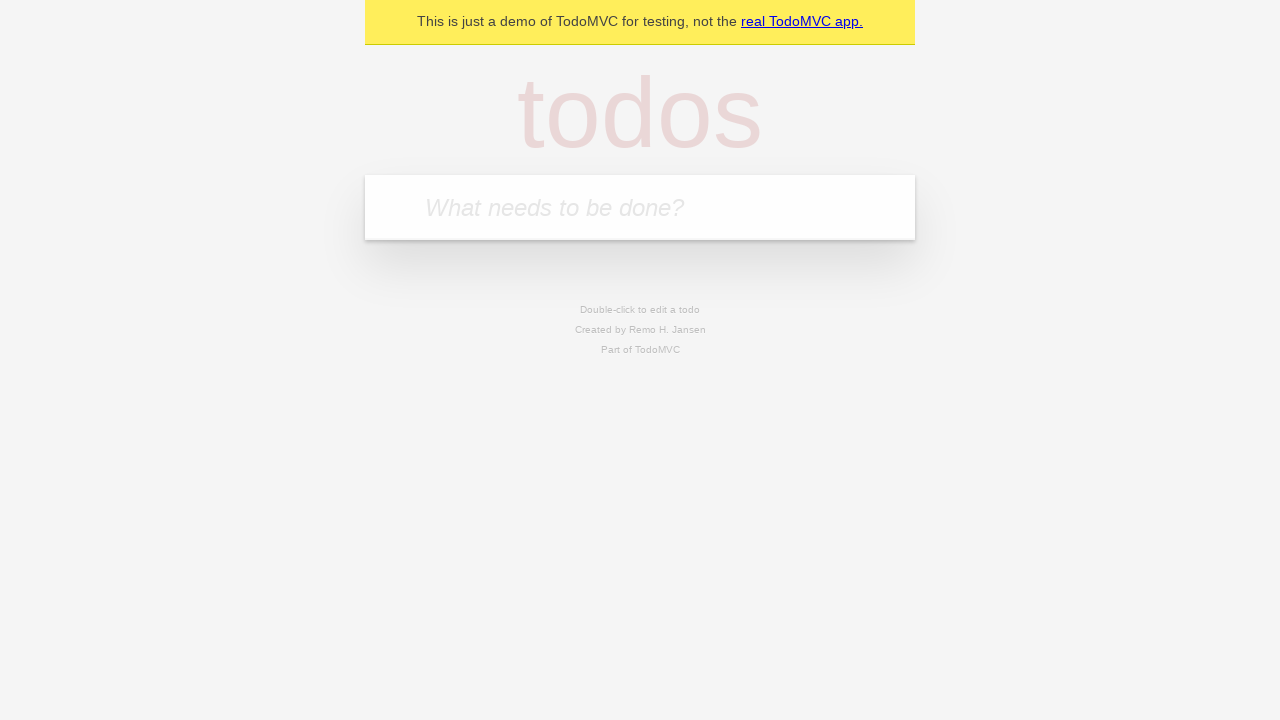

Filled first todo with 'buy some cheese' on internal:attr=[placeholder="What needs to be done?"i]
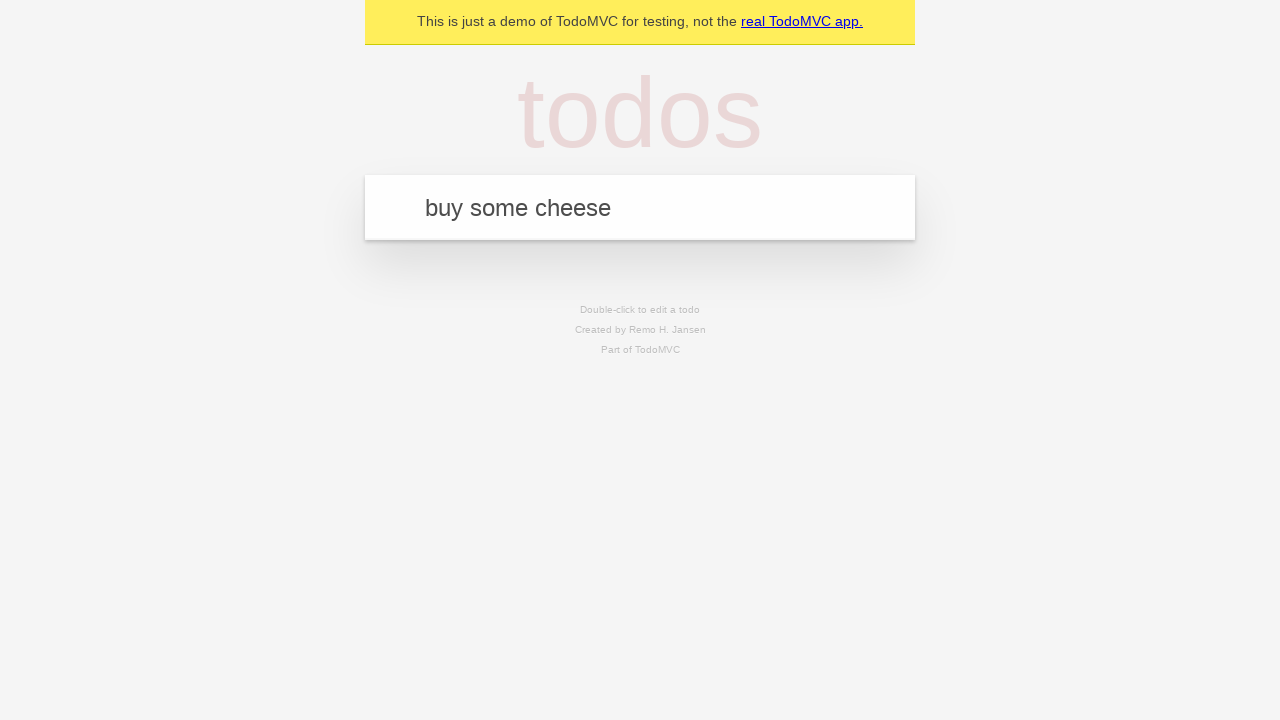

Pressed Enter to add first todo on internal:attr=[placeholder="What needs to be done?"i]
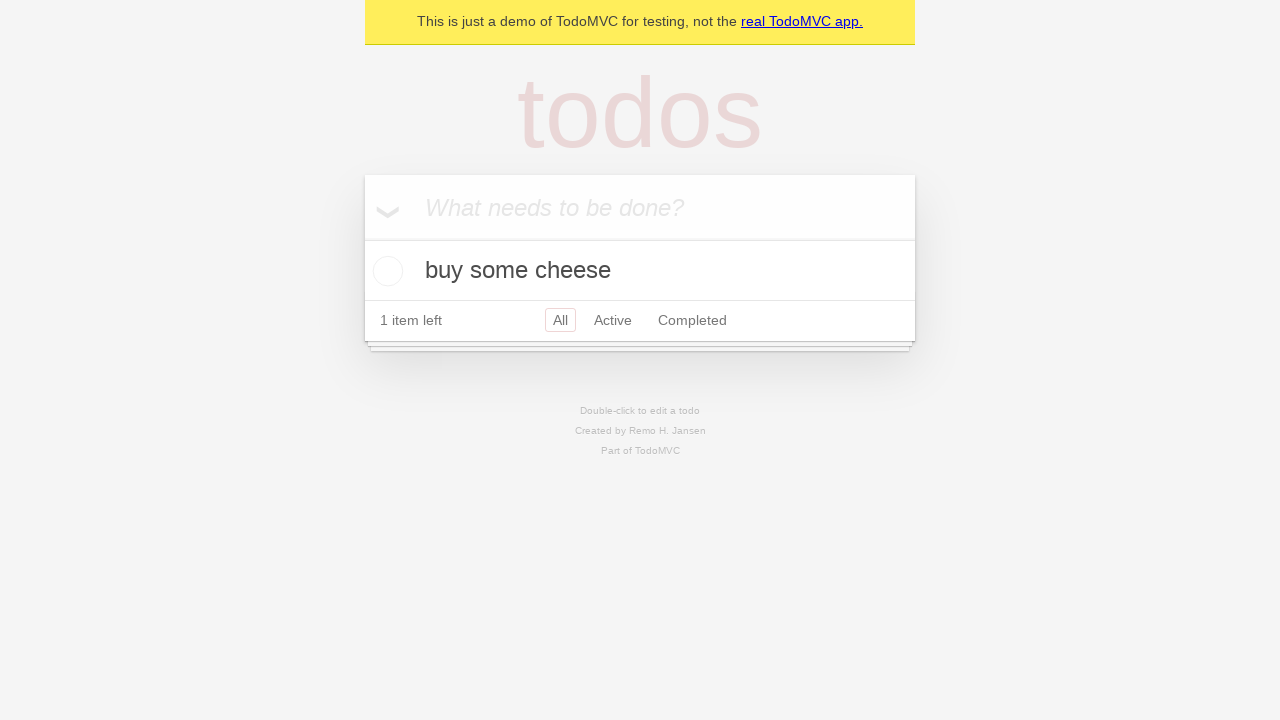

Filled second todo with 'feed the cat' on internal:attr=[placeholder="What needs to be done?"i]
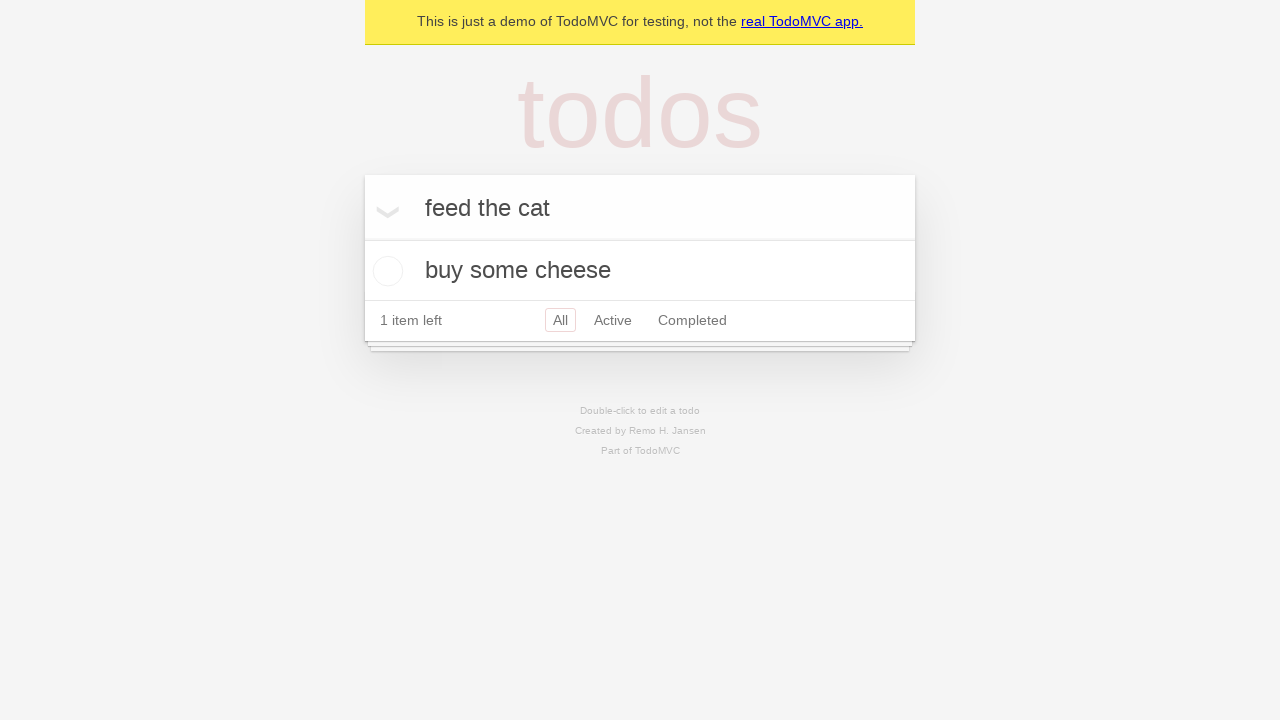

Pressed Enter to add second todo on internal:attr=[placeholder="What needs to be done?"i]
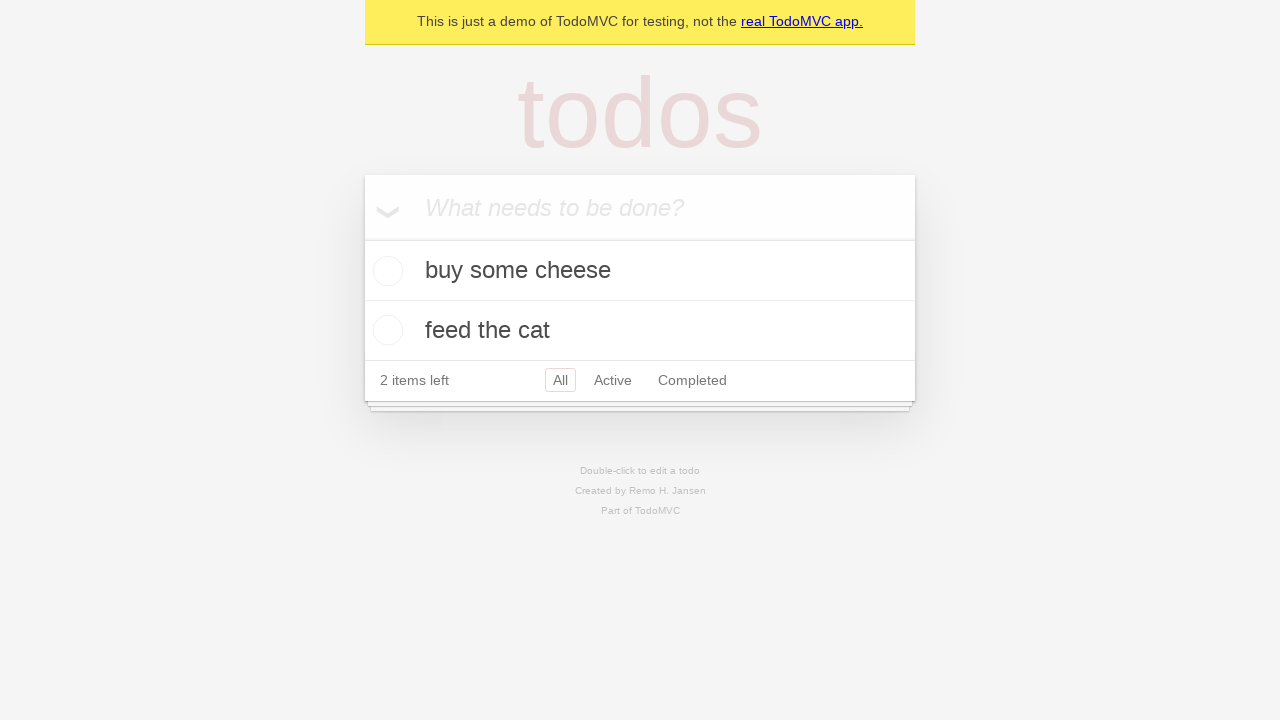

Filled third todo with 'book a doctors appointment' on internal:attr=[placeholder="What needs to be done?"i]
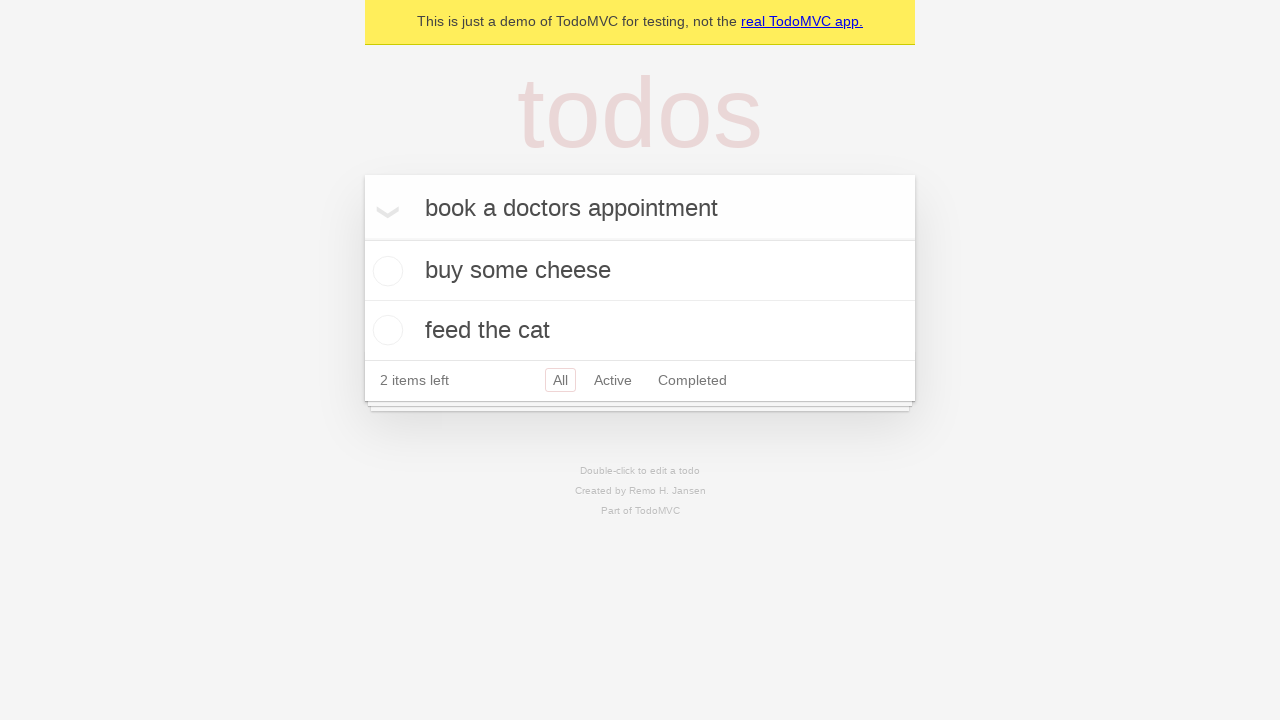

Pressed Enter to add third todo on internal:attr=[placeholder="What needs to be done?"i]
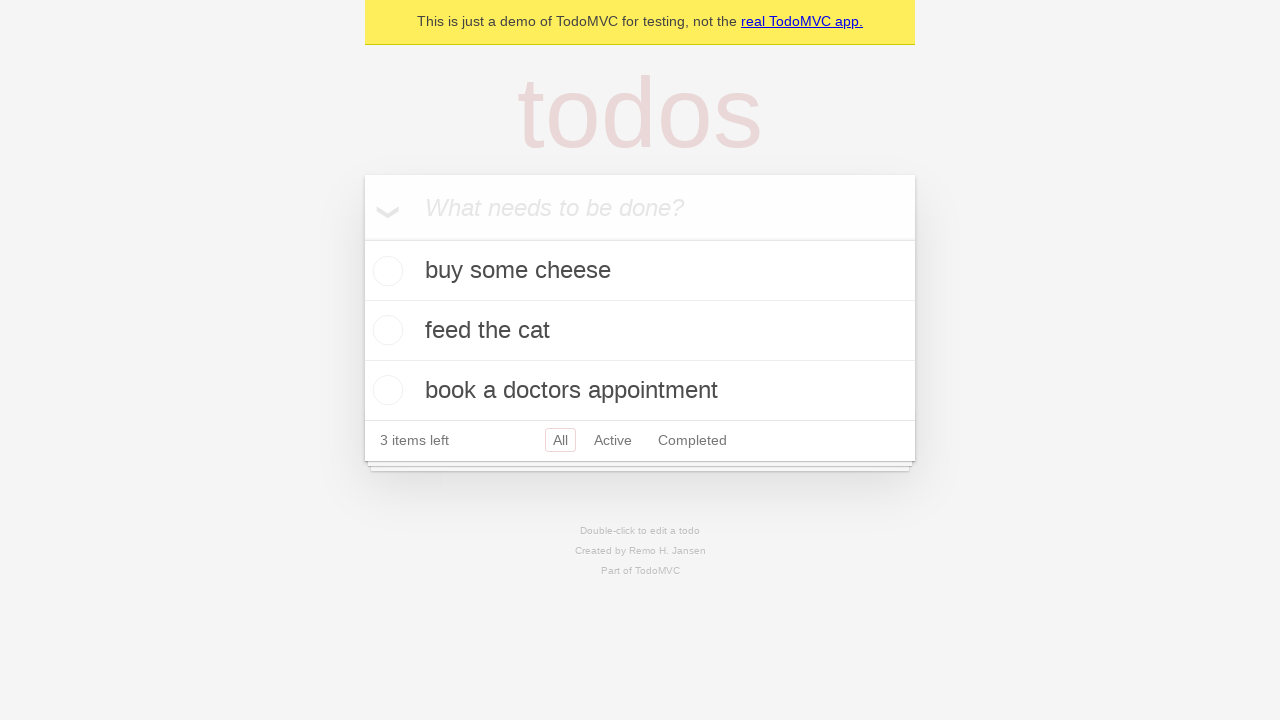

Checked the second todo item at (385, 330) on internal:testid=[data-testid="todo-item"s] >> nth=1 >> internal:role=checkbox
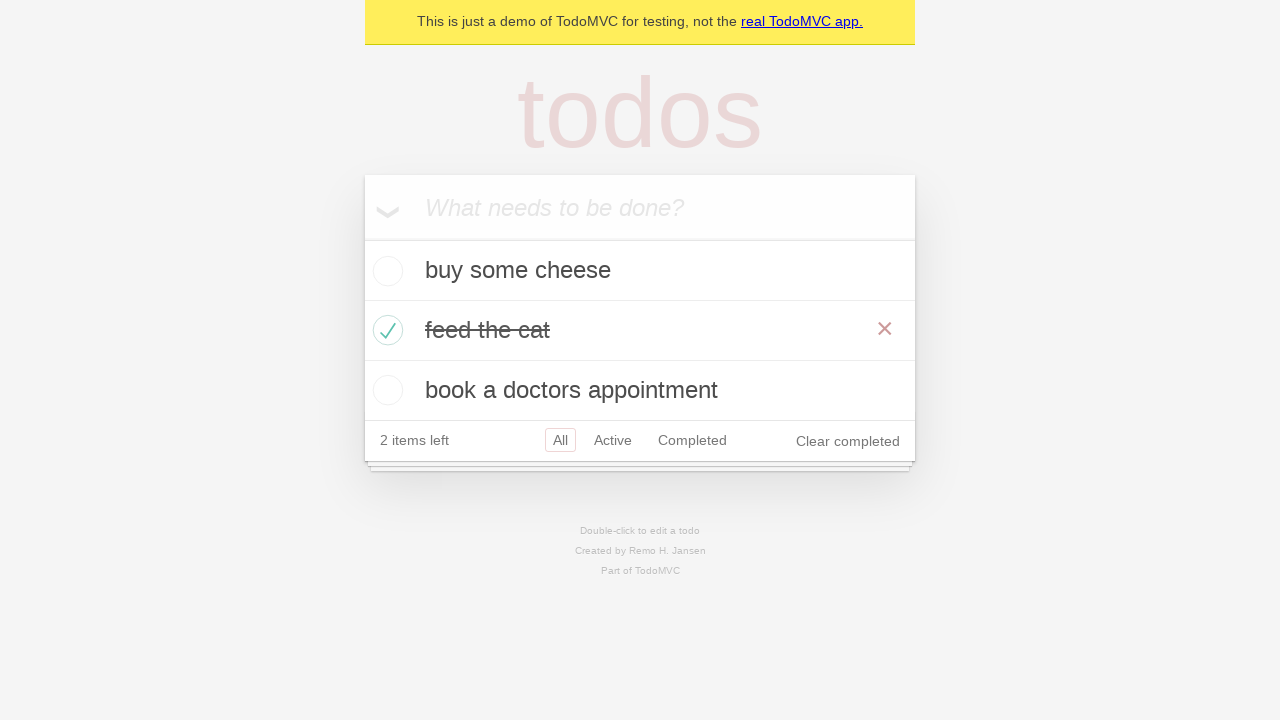

Clicked 'All' filter at (560, 440) on internal:role=link[name="All"i]
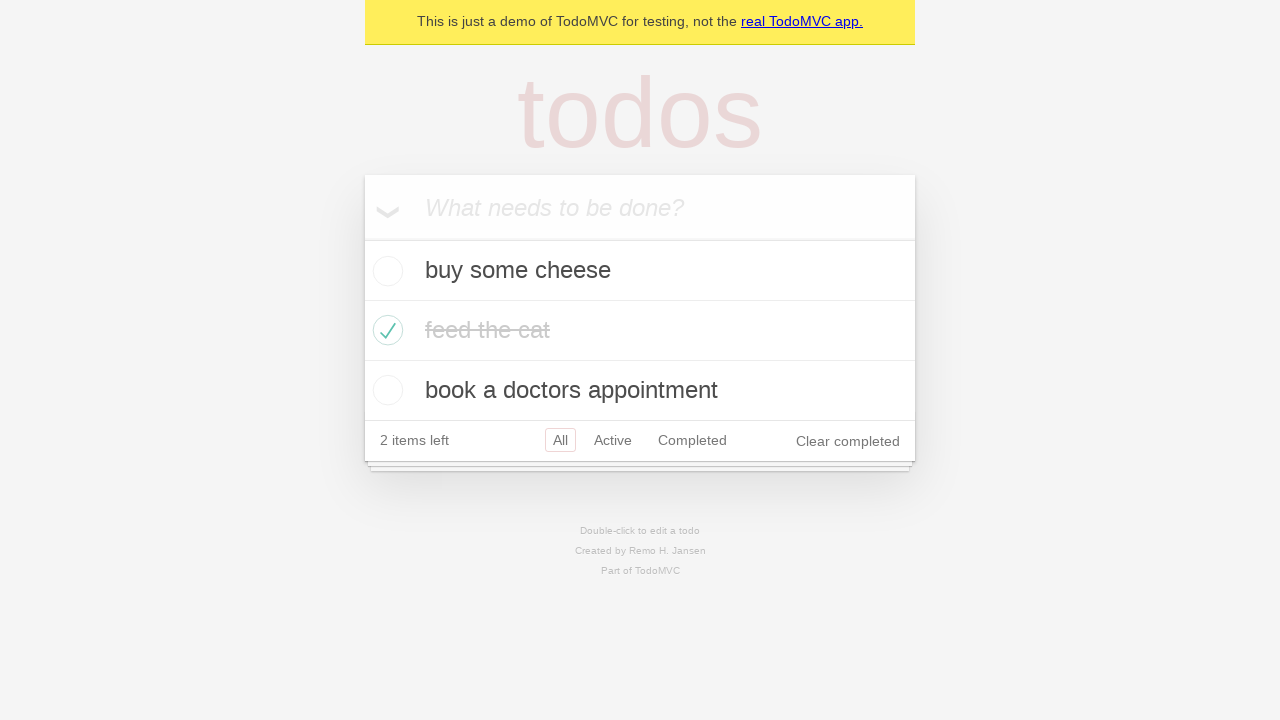

Clicked 'Active' filter at (613, 440) on internal:role=link[name="Active"i]
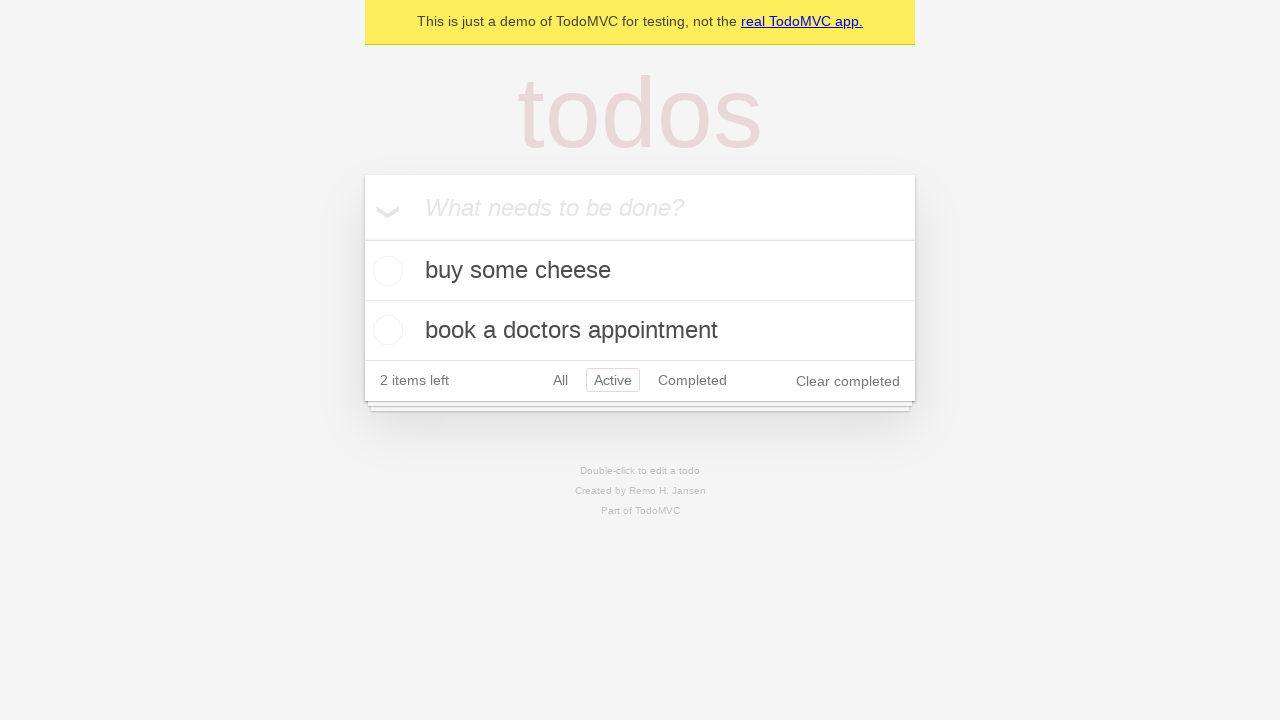

Clicked 'Completed' filter at (692, 380) on internal:role=link[name="Completed"i]
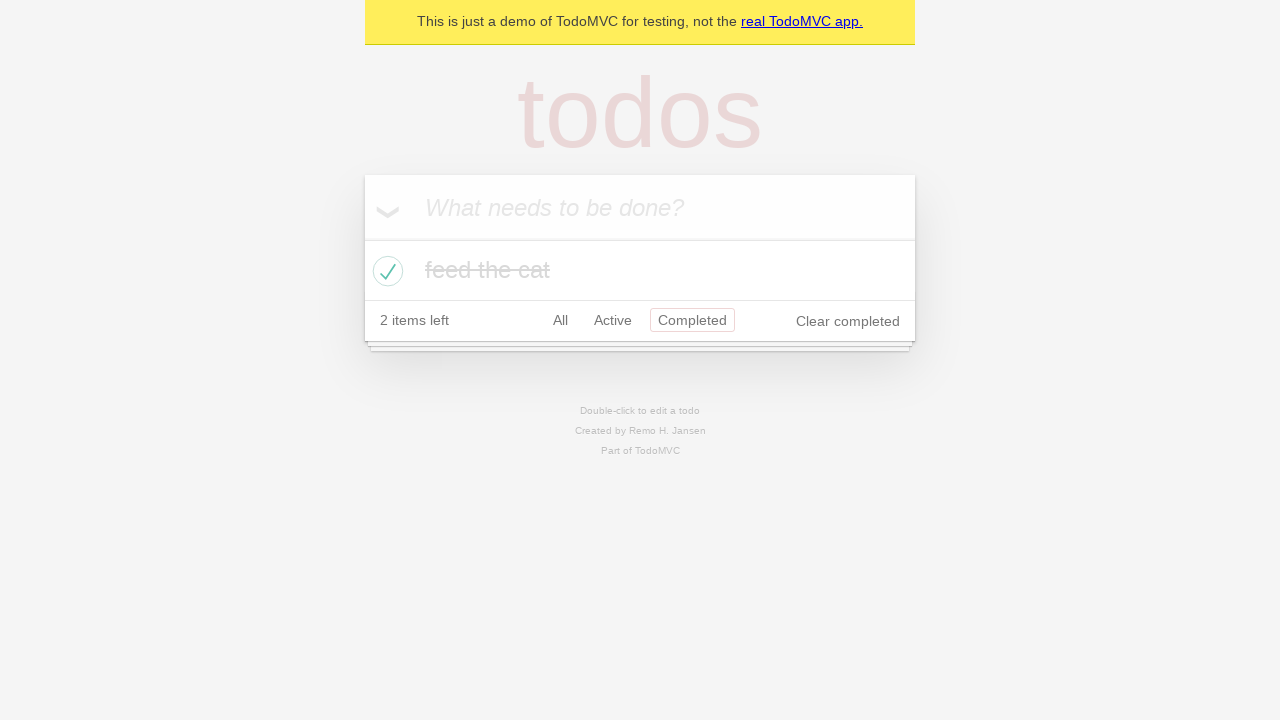

Clicked browser back button to return to Active filter
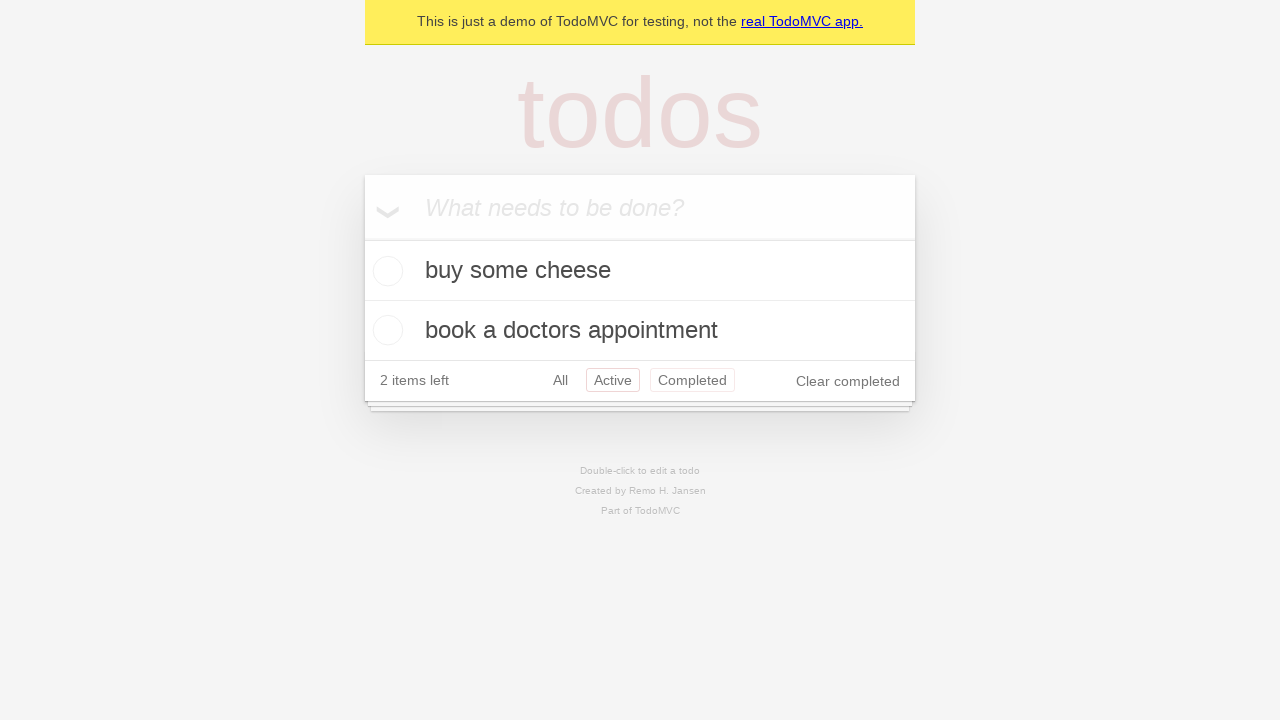

Clicked browser back button to return to All filter
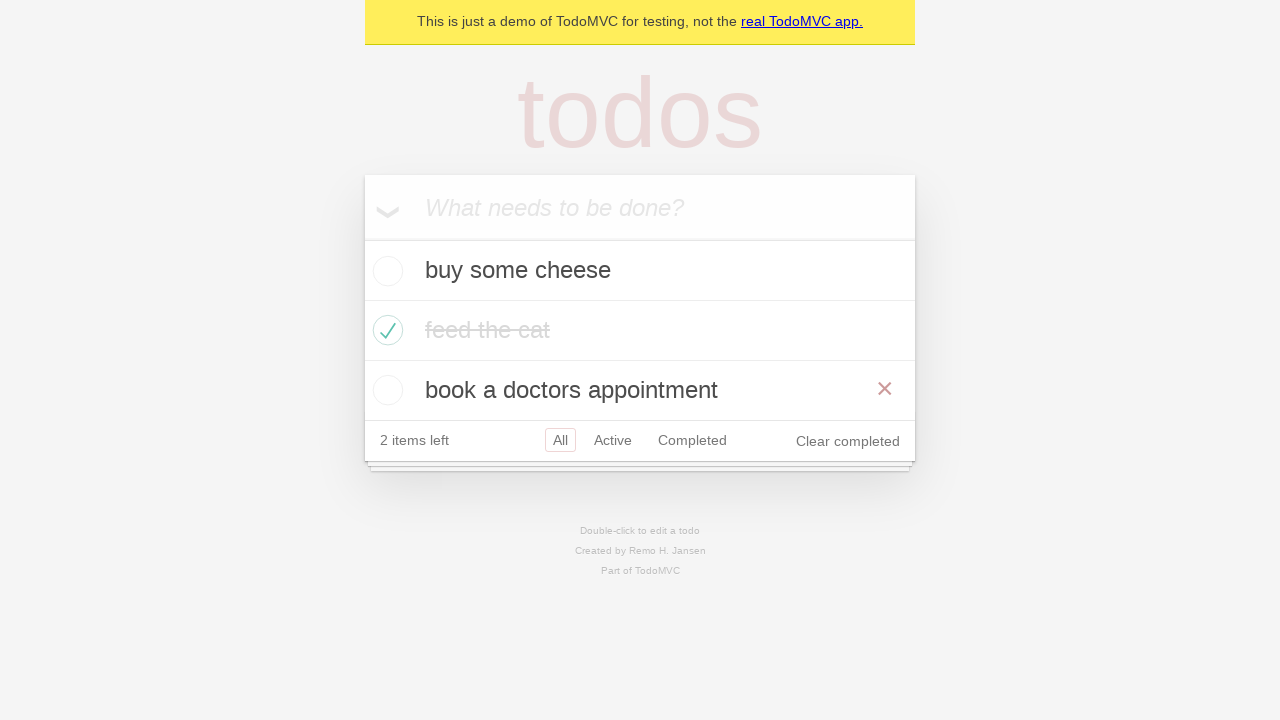

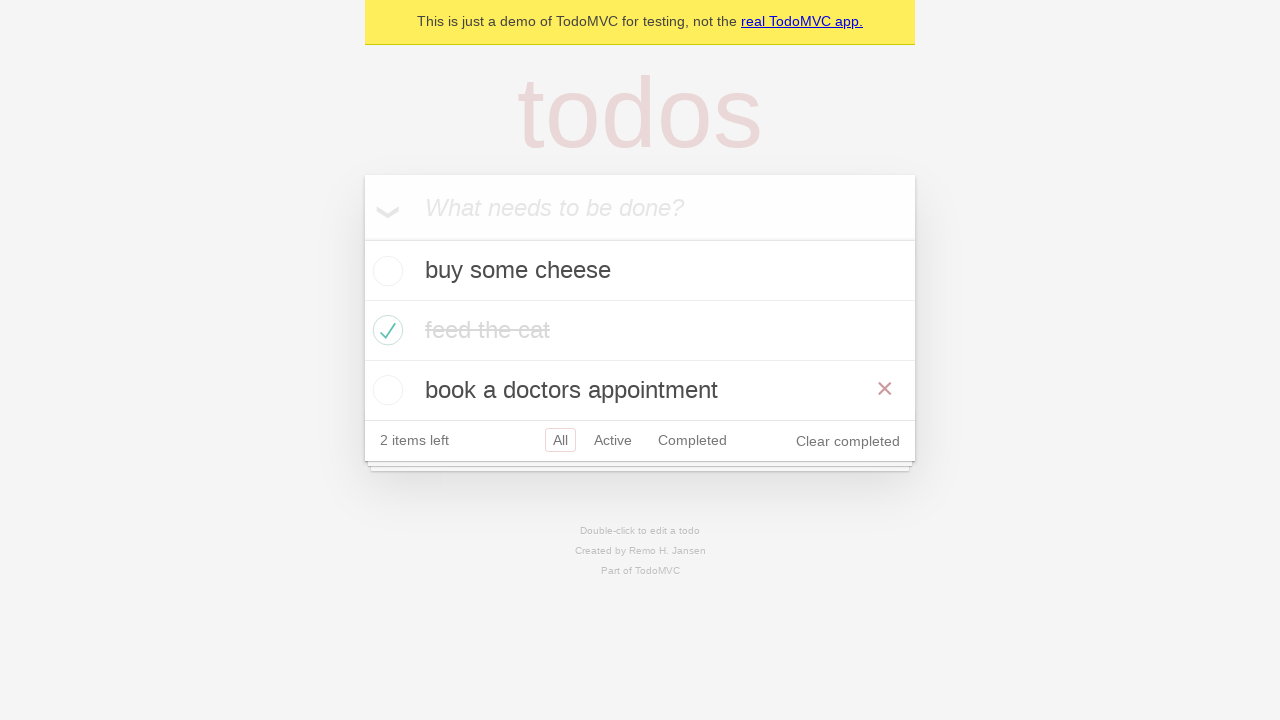